Navigates to the Creality store scanners collection page, waits for product listings to load, then visits the first product page to verify product details are displayed.

Starting URL: https://store.creality.com/collections/scanners

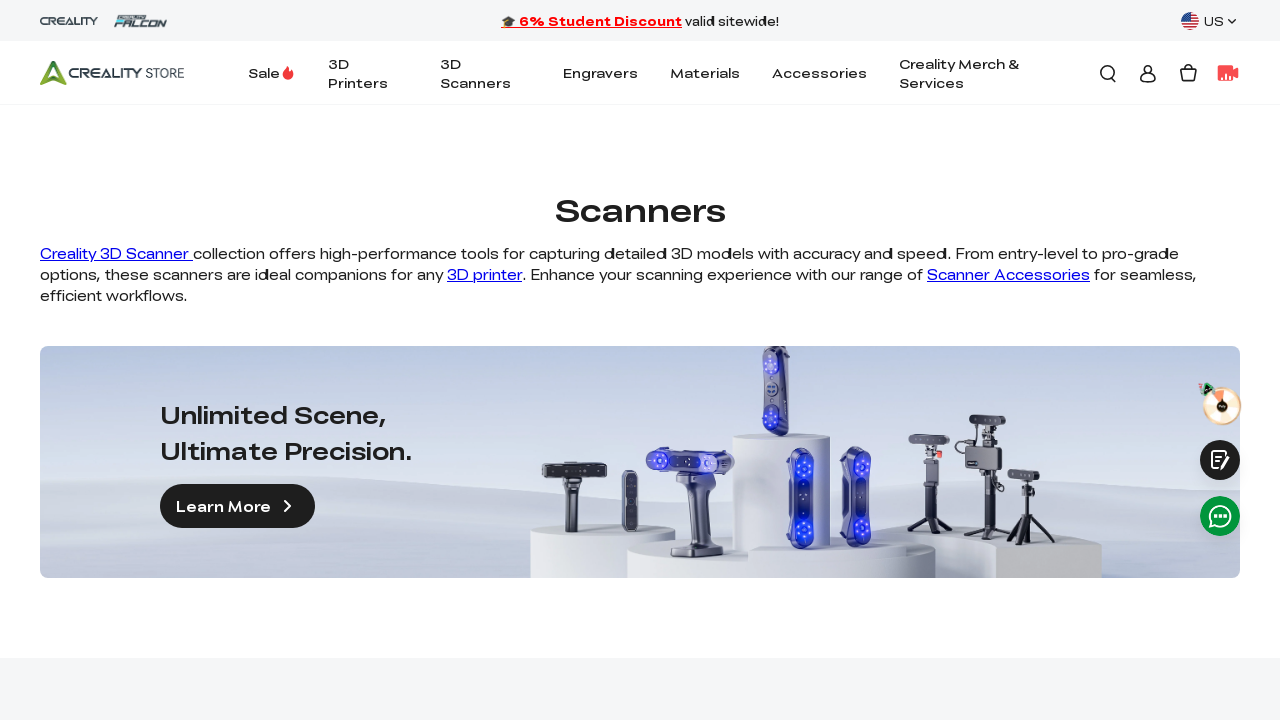

Waited for product listings to load on scanners collection page
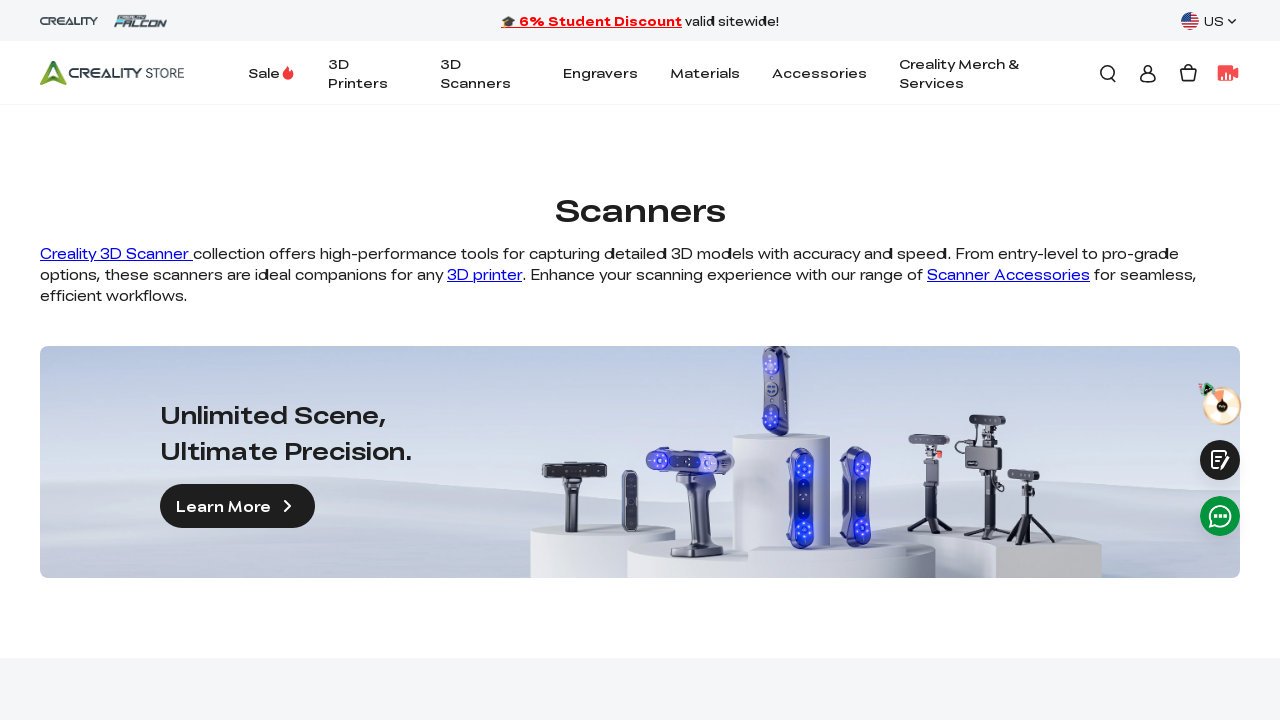

Located the first product link element
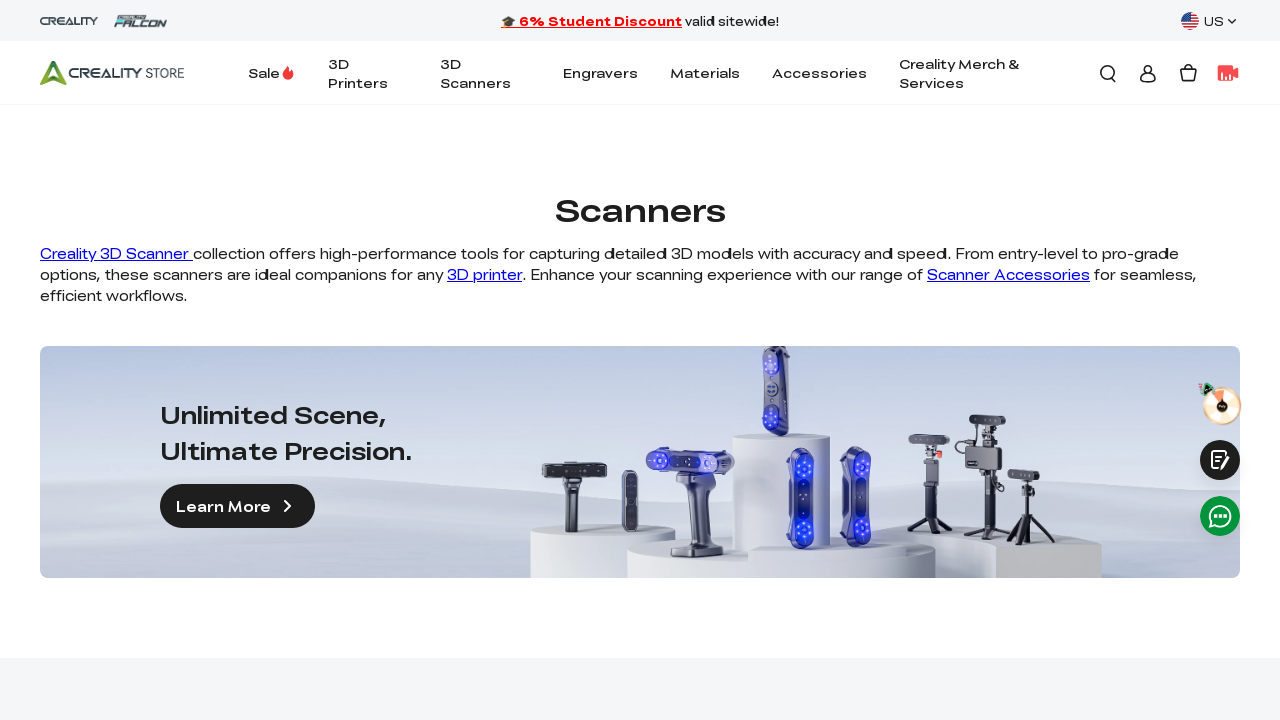

Retrieved href attribute from first product link
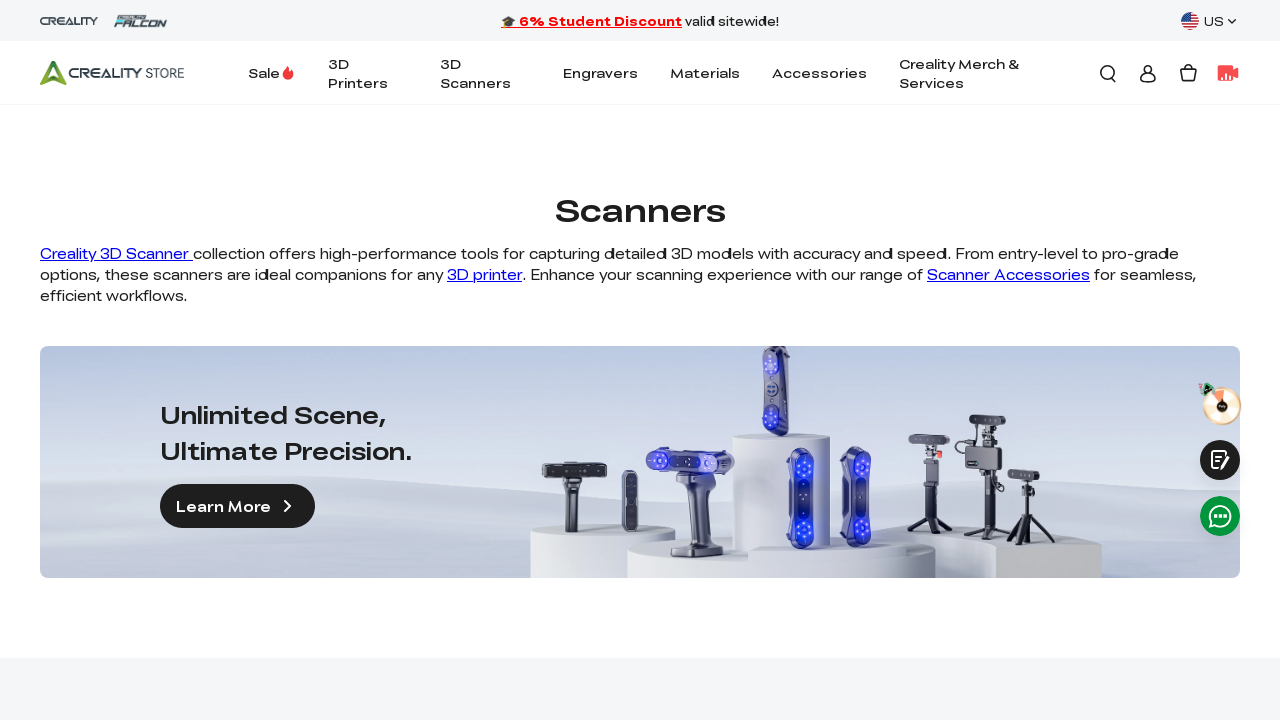

Navigated to first product page
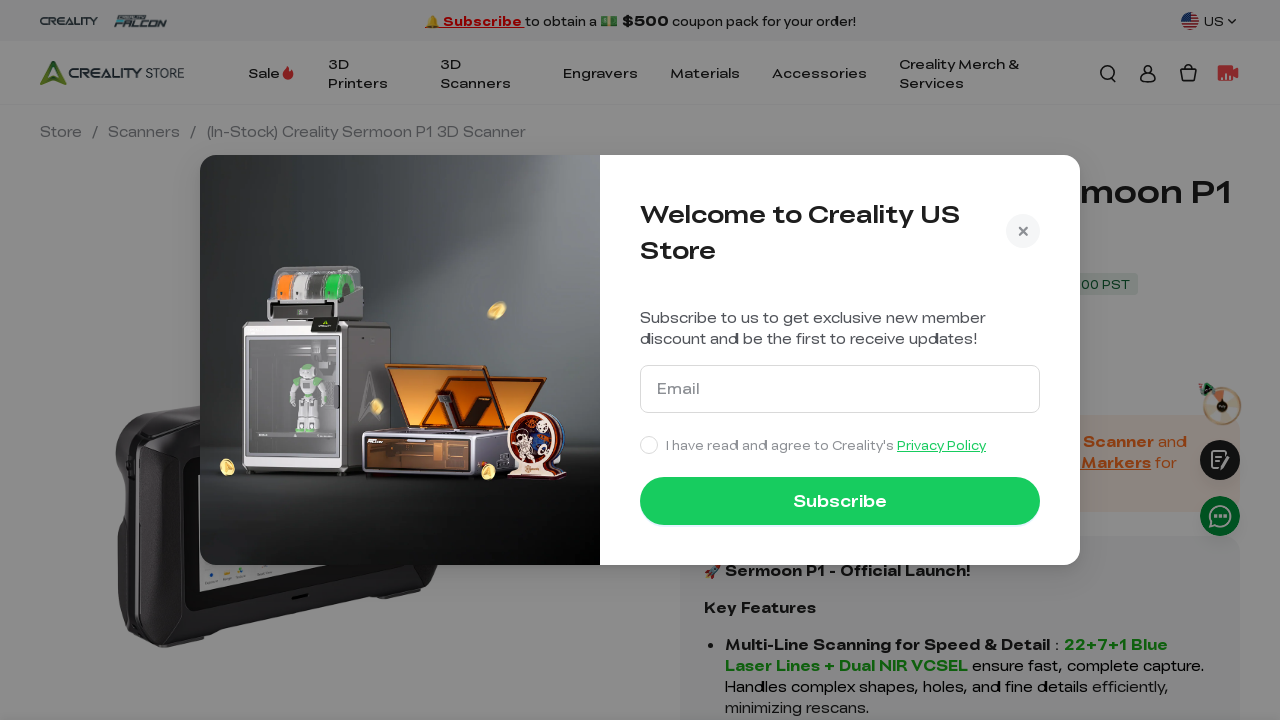

Waited for product title to load on product page
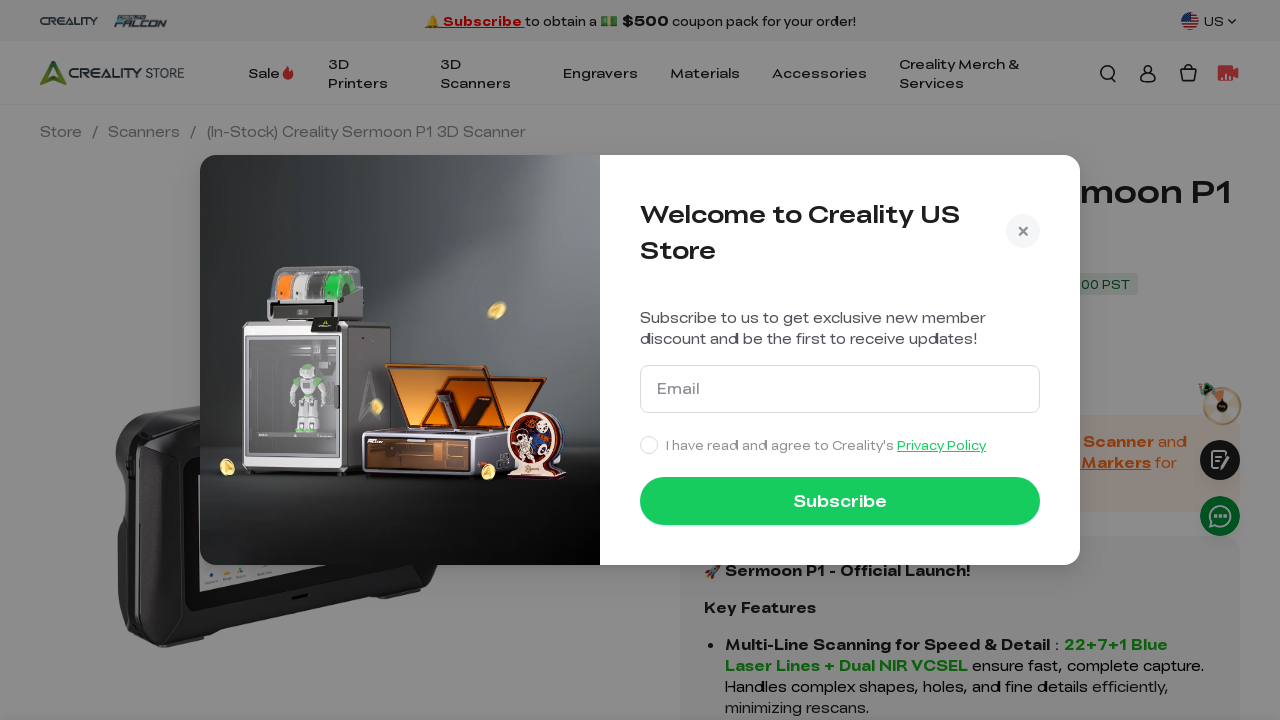

Verified product price element is present
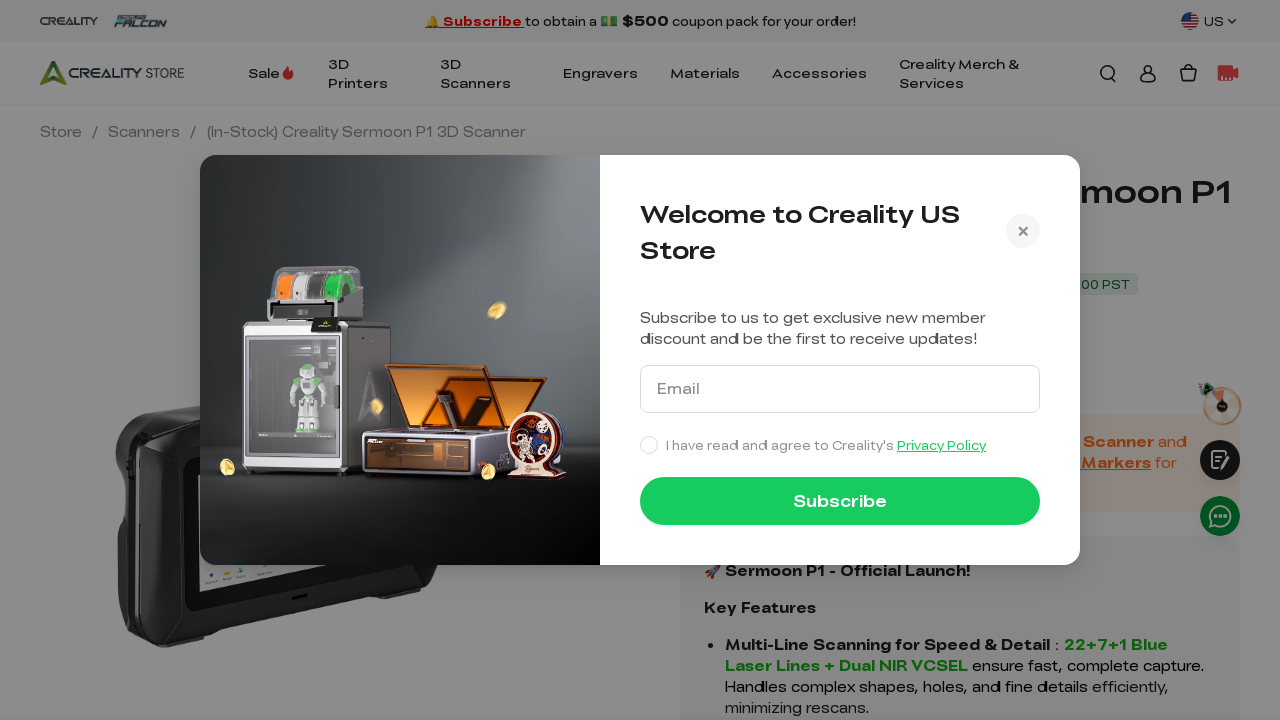

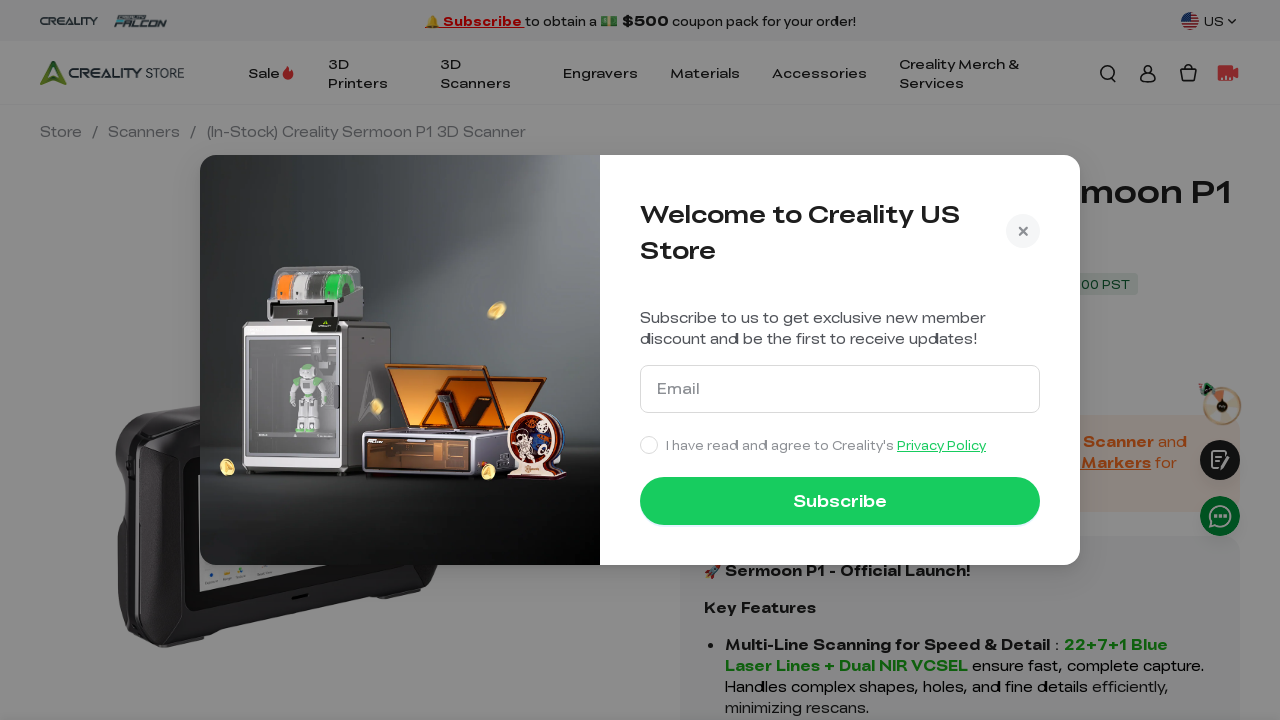